Searches for a subject by grade, term, and subject name, then verifies if a specific course code and section exists

Starting URL: https://hakstd.jnu.ac.kr/web/Suup/TimeTable/Suup053C.aspx

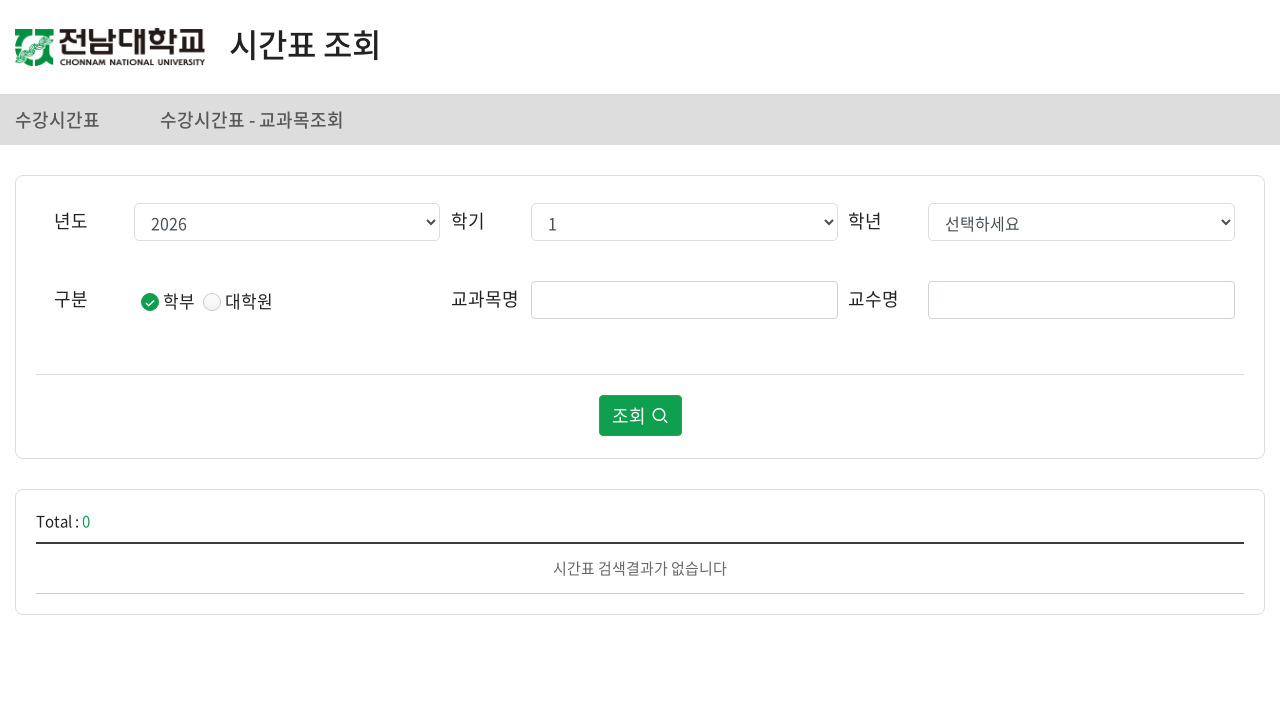

Selected grade level 2 on #ContentPlaceHolder_ContentPlaceHolderSub_ddlGrade
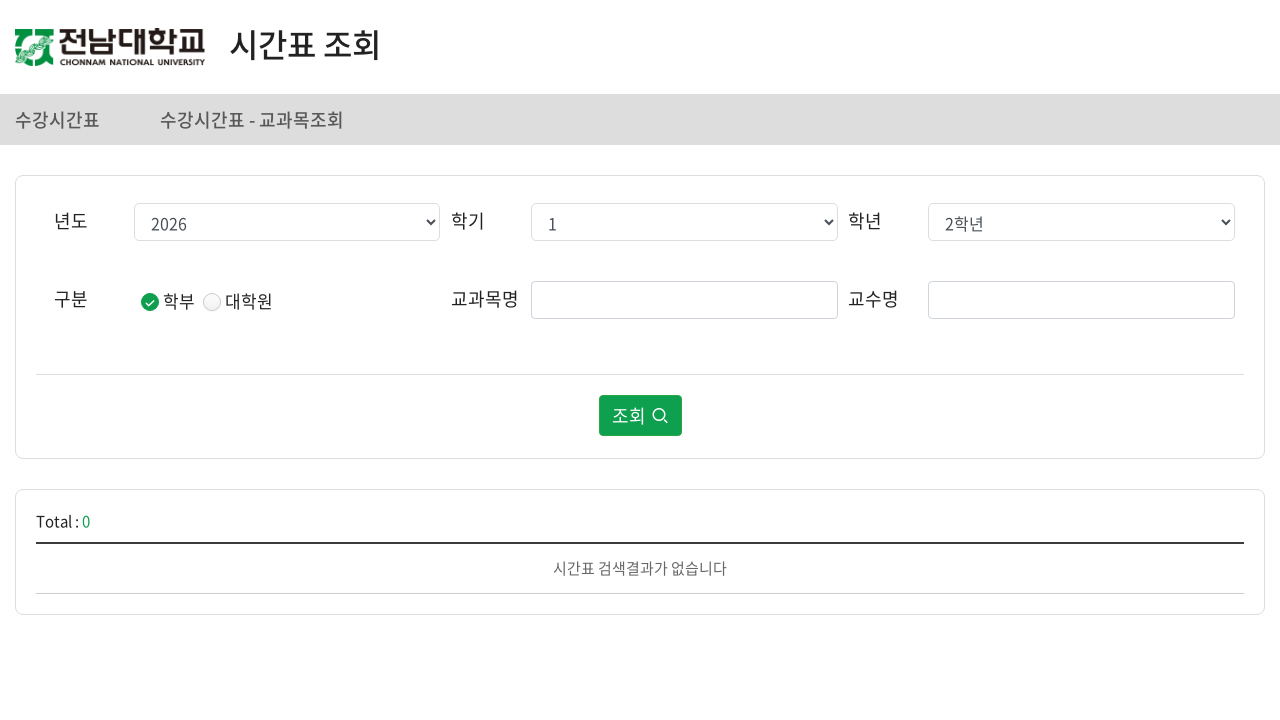

Selected term 1 on #ContentPlaceHolder_ContentPlaceHolderSub_ddlTerm
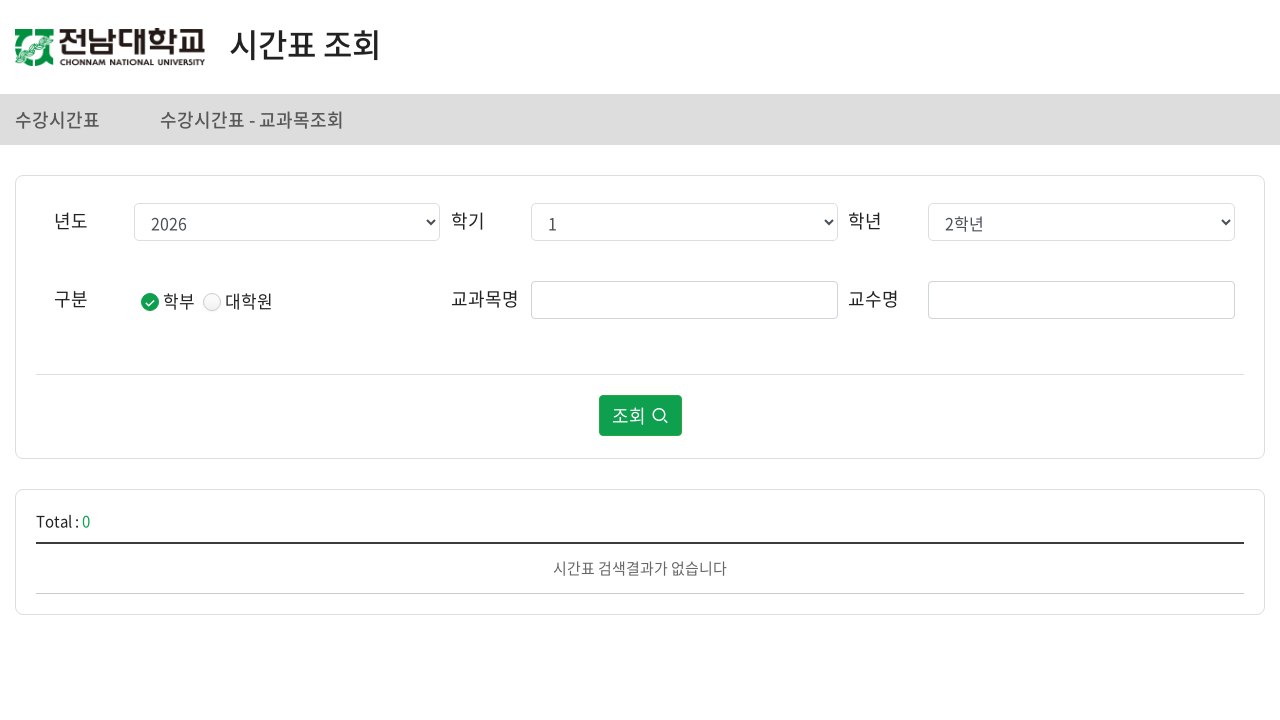

Entered subject name '데이터구조' in search field on #ContentPlaceHolder_ContentPlaceHolderSub_txtSubj
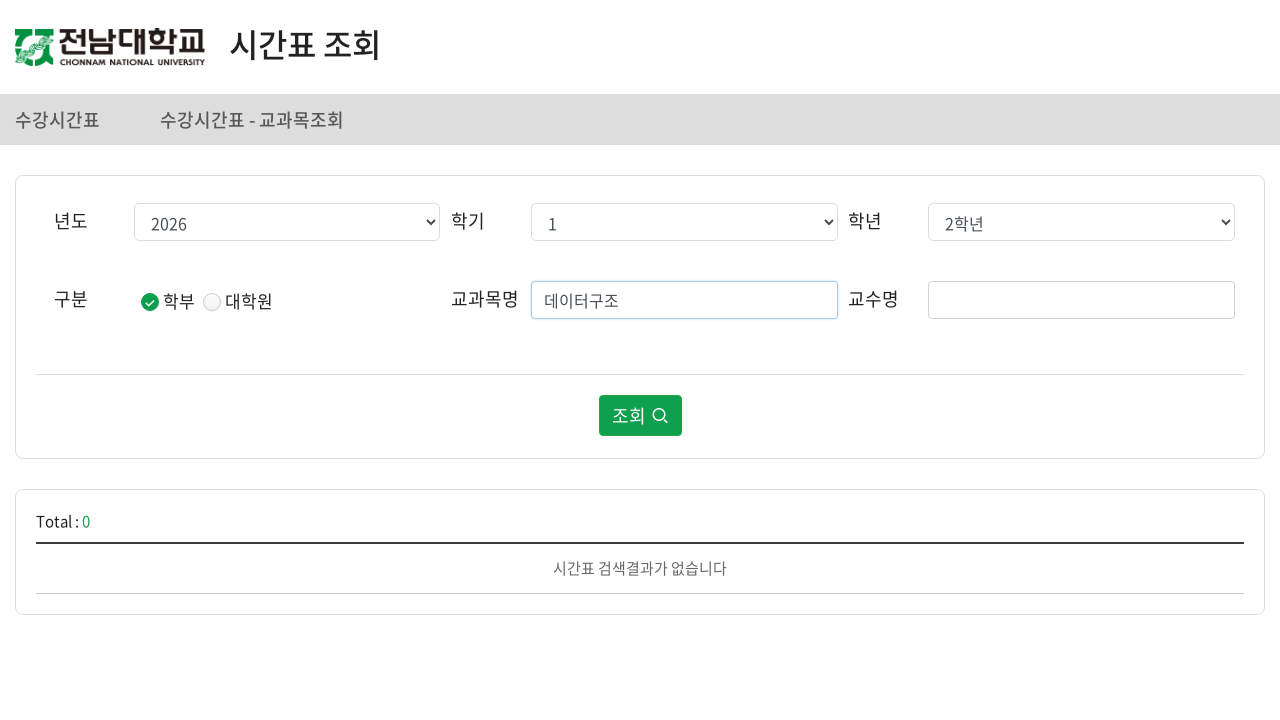

Clicked search button to find subject at (640, 415) on #ContentPlaceHolder_ContentPlaceHolderSub_ibtnSearch
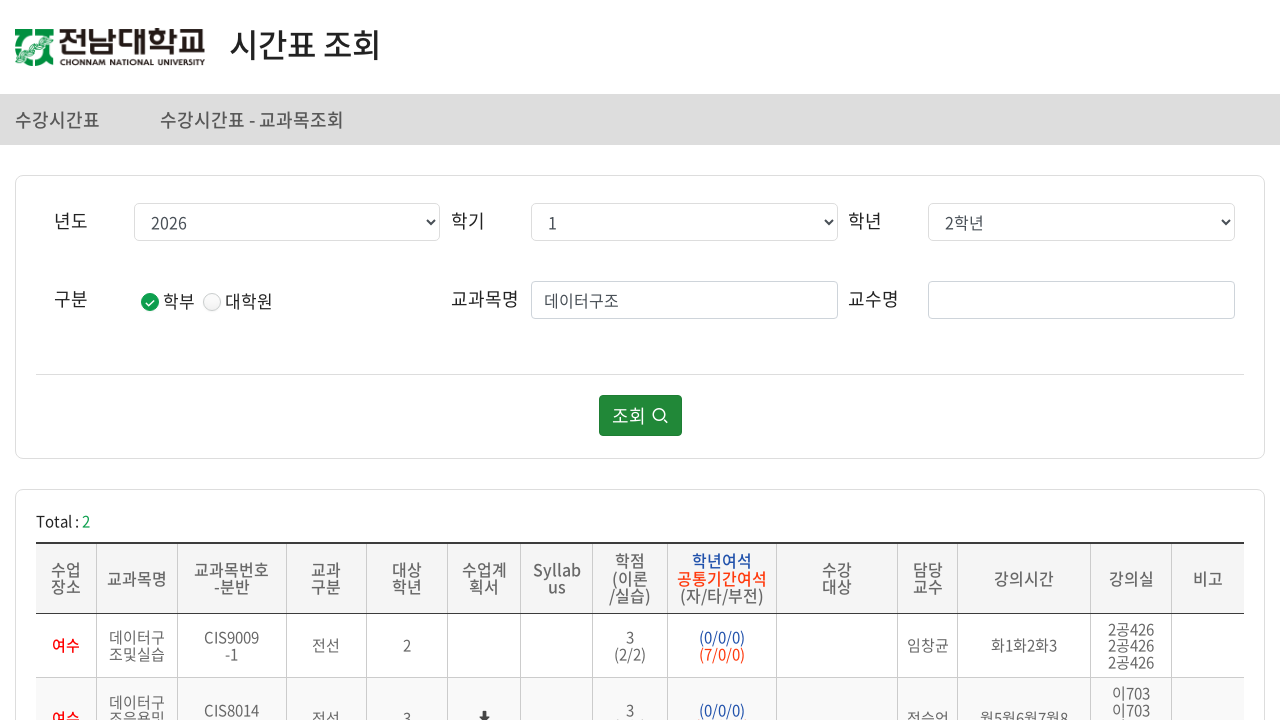

Search results table loaded successfully
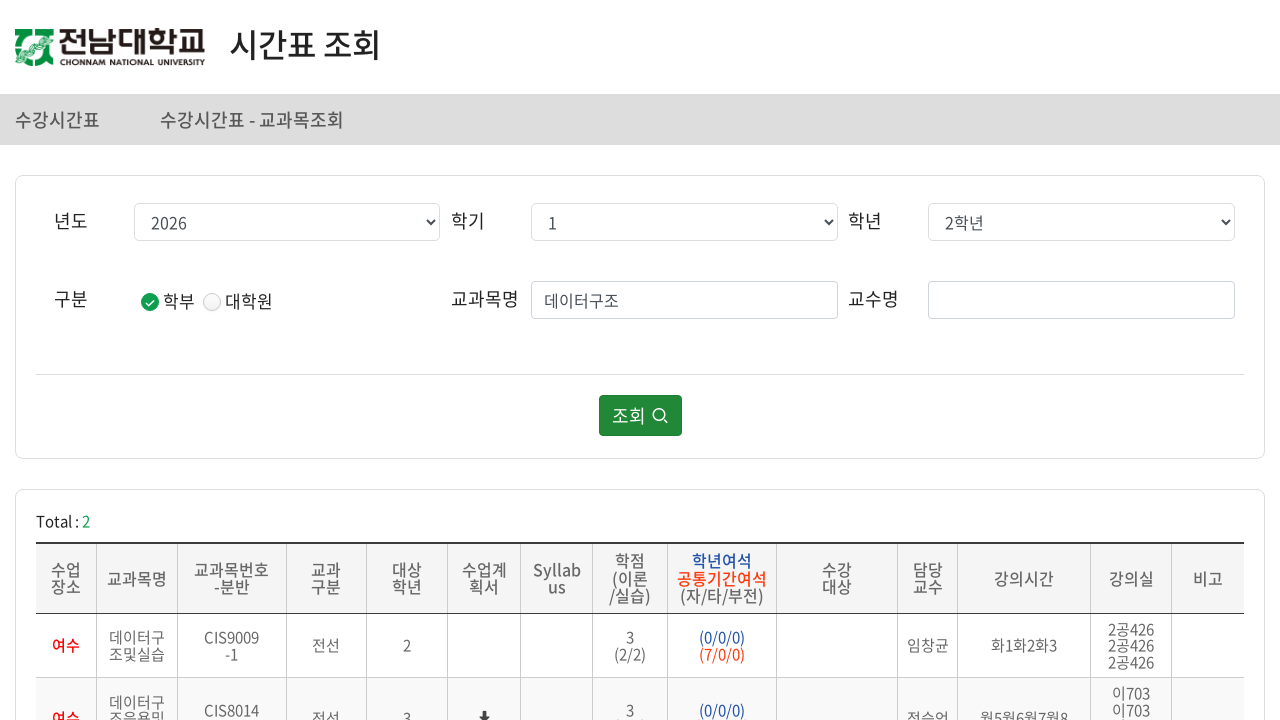

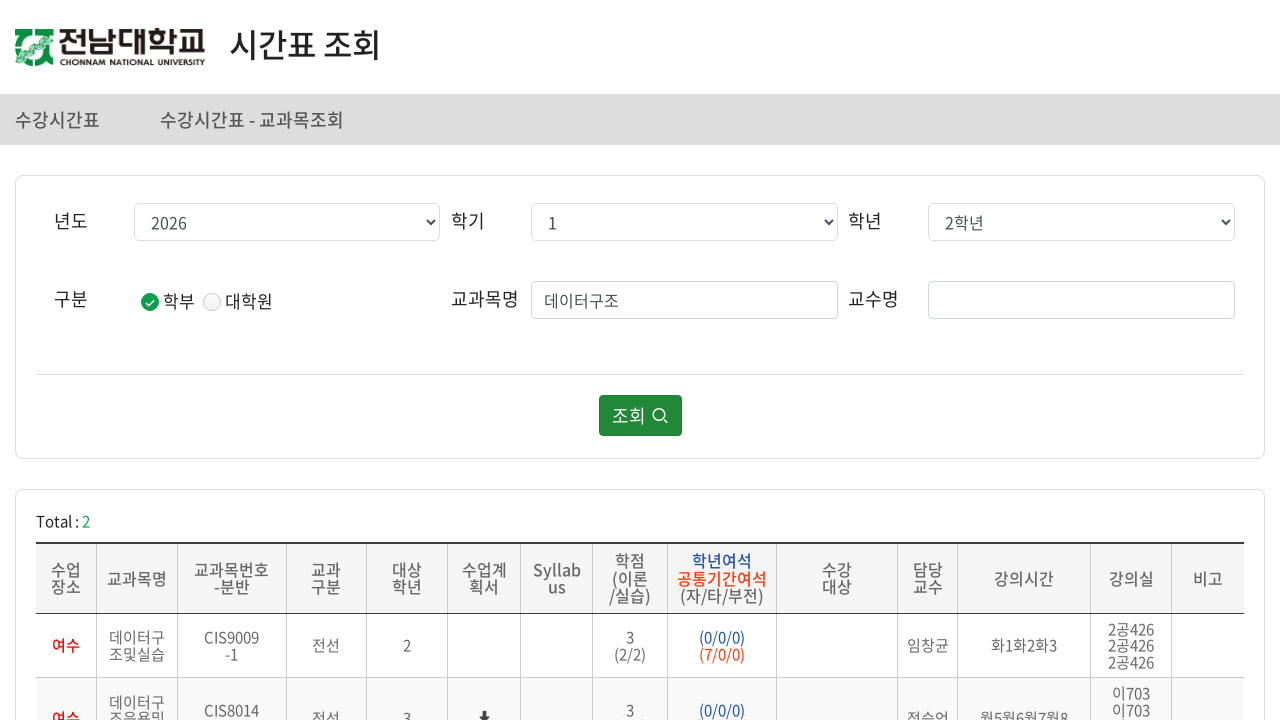